Tests the complete flight booking flow on BlazeDemo, including selecting origin/destination cities, choosing a flight, and filling out the purchase form with passenger and payment information.

Starting URL: https://blazedemo.com/

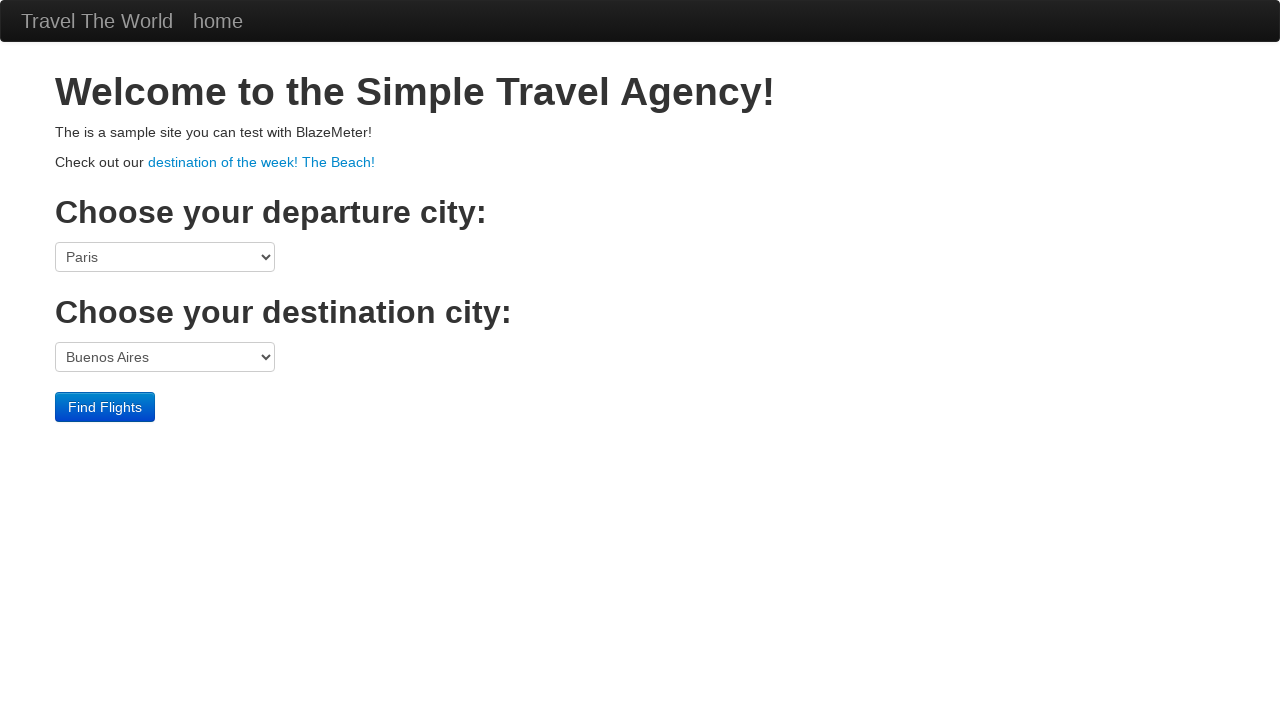

Clicked origin city dropdown at (165, 257) on select[name='fromPort']
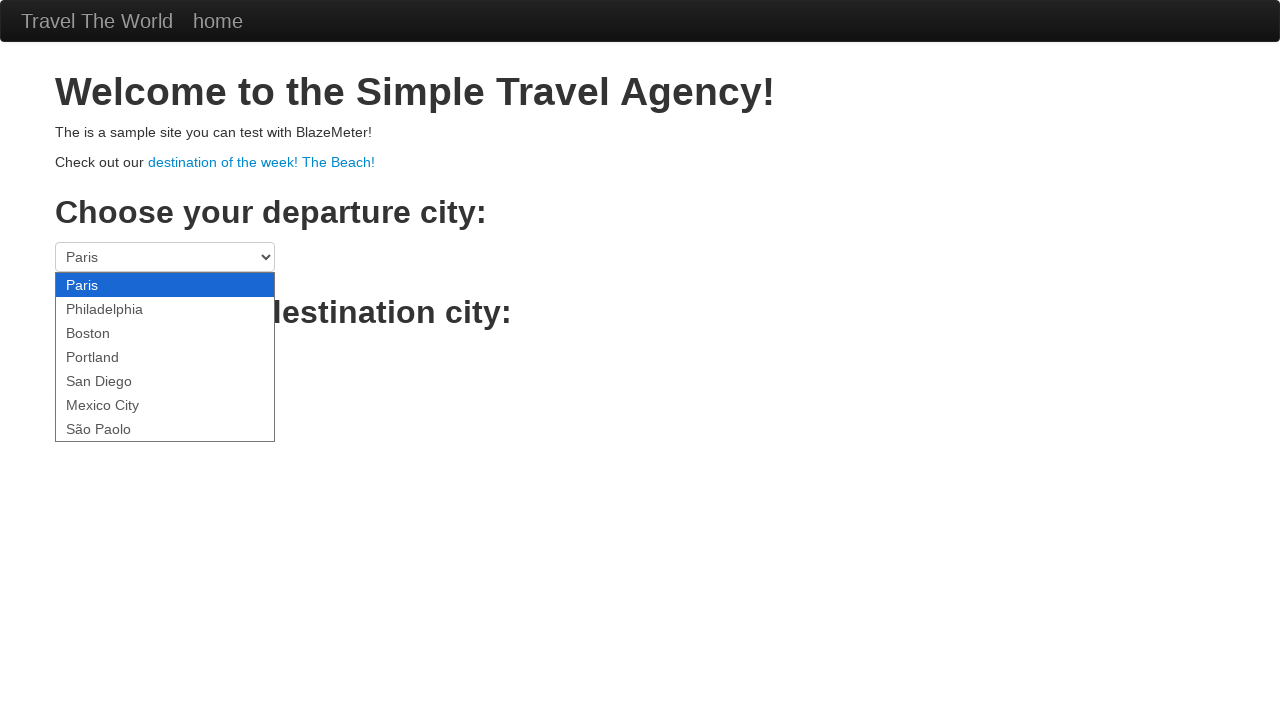

Selected São Paolo as origin city on select[name='fromPort']
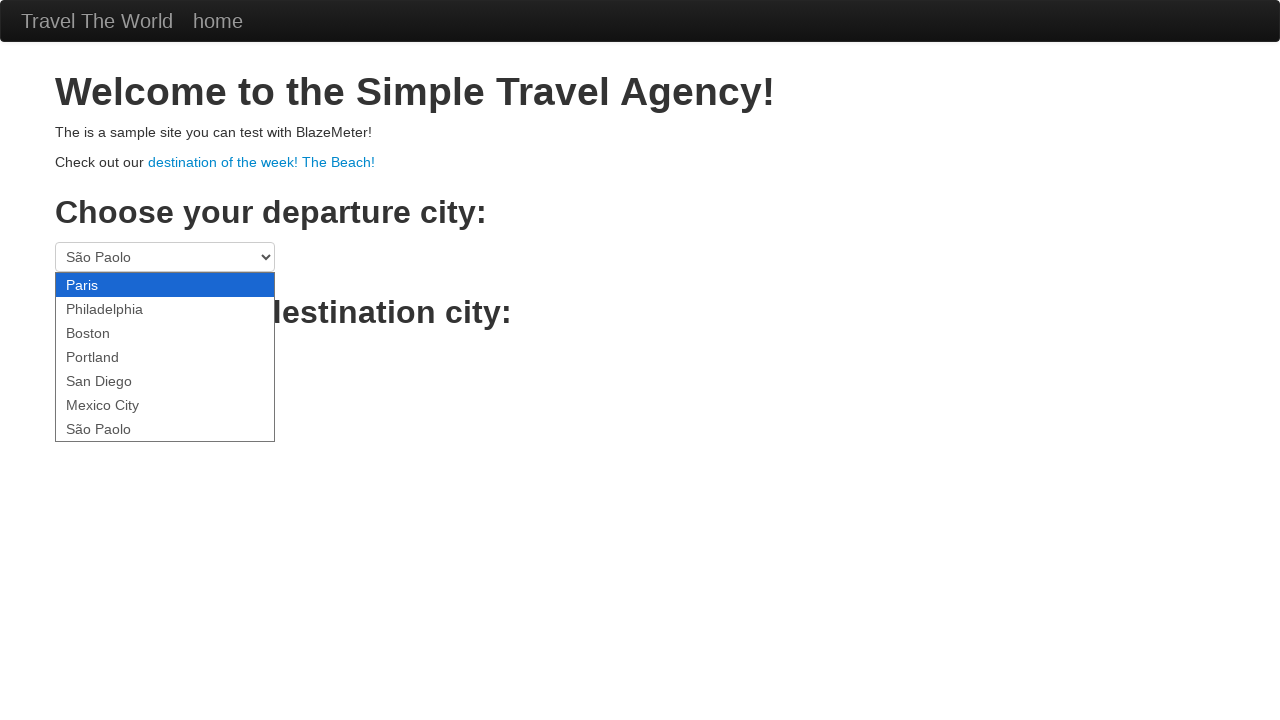

Clicked destination city dropdown at (165, 357) on select[name='toPort']
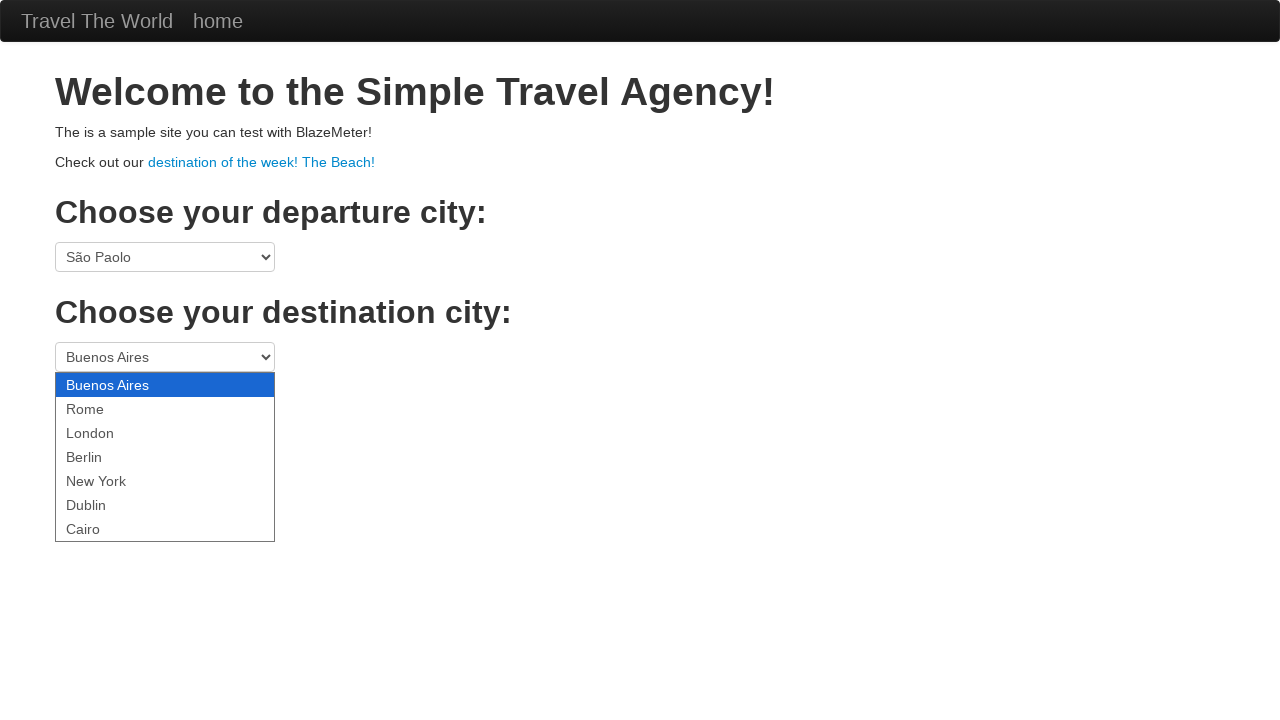

Selected Cairo as destination city on select[name='toPort']
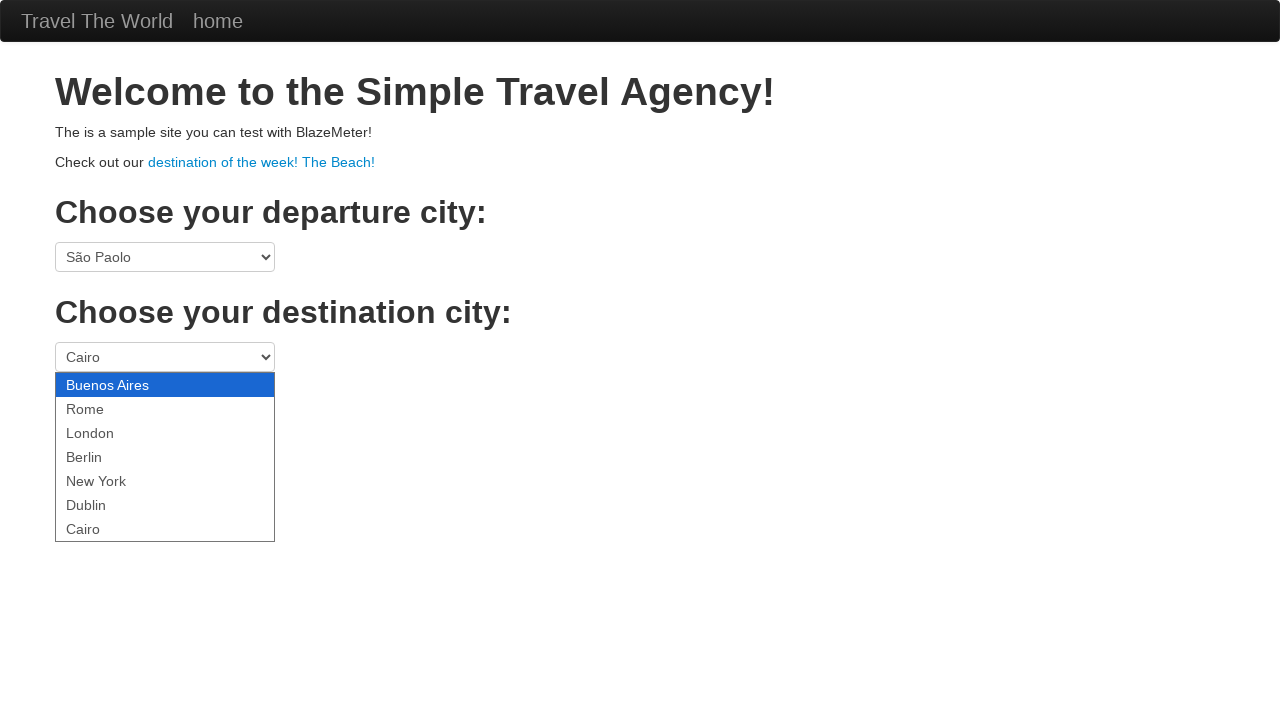

Clicked 'Find Flights' button at (105, 407) on input.btn.btn-primary
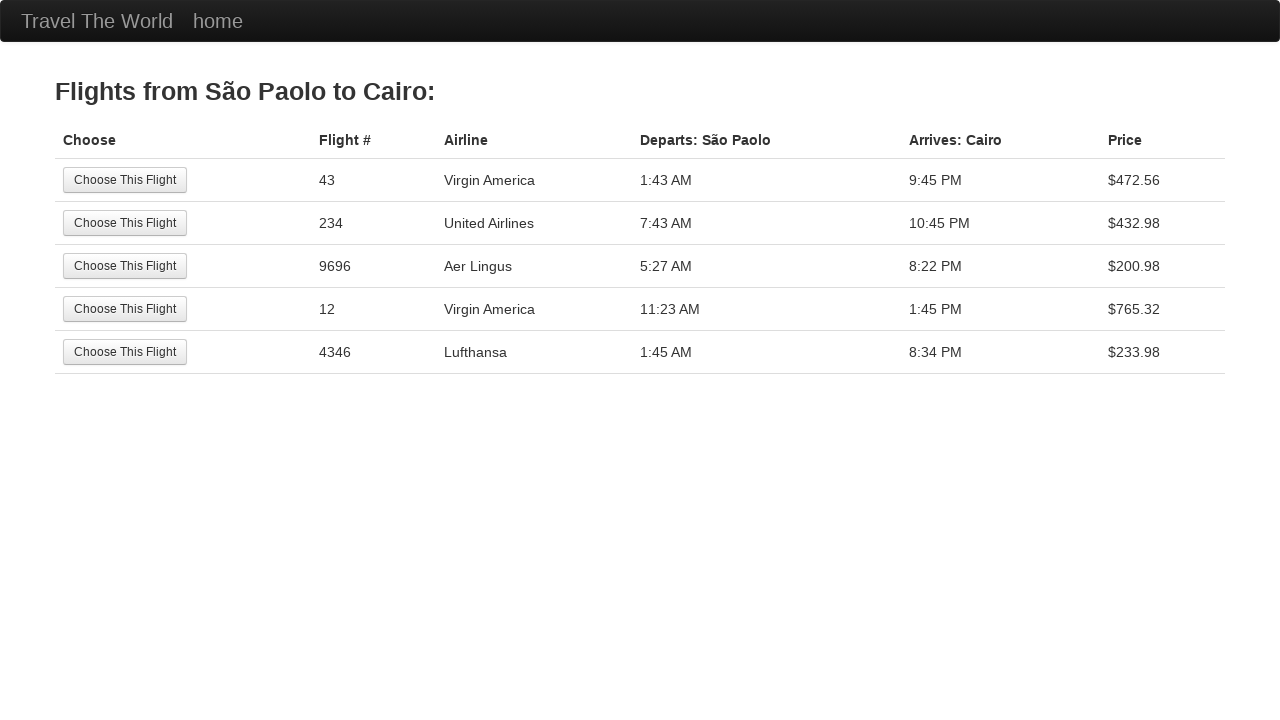

Flights page loaded with header visible
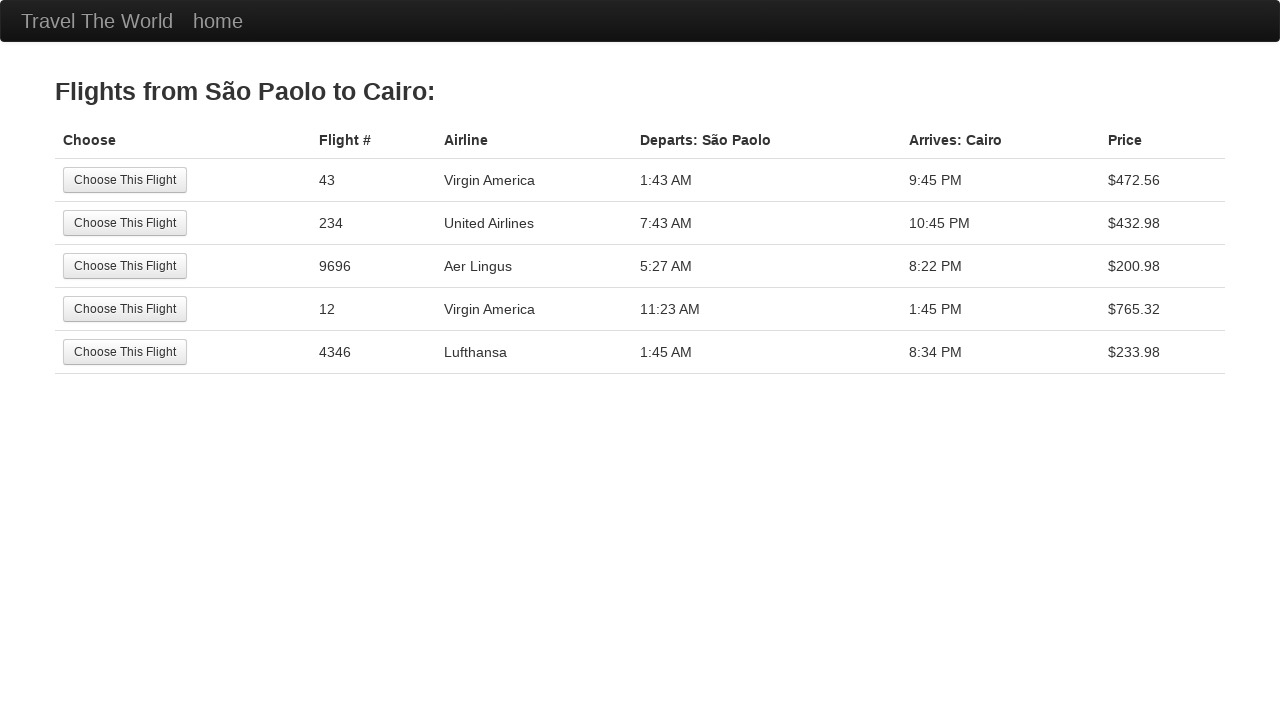

Selected second flight option at (125, 223) on tr:nth-child(2) .btn
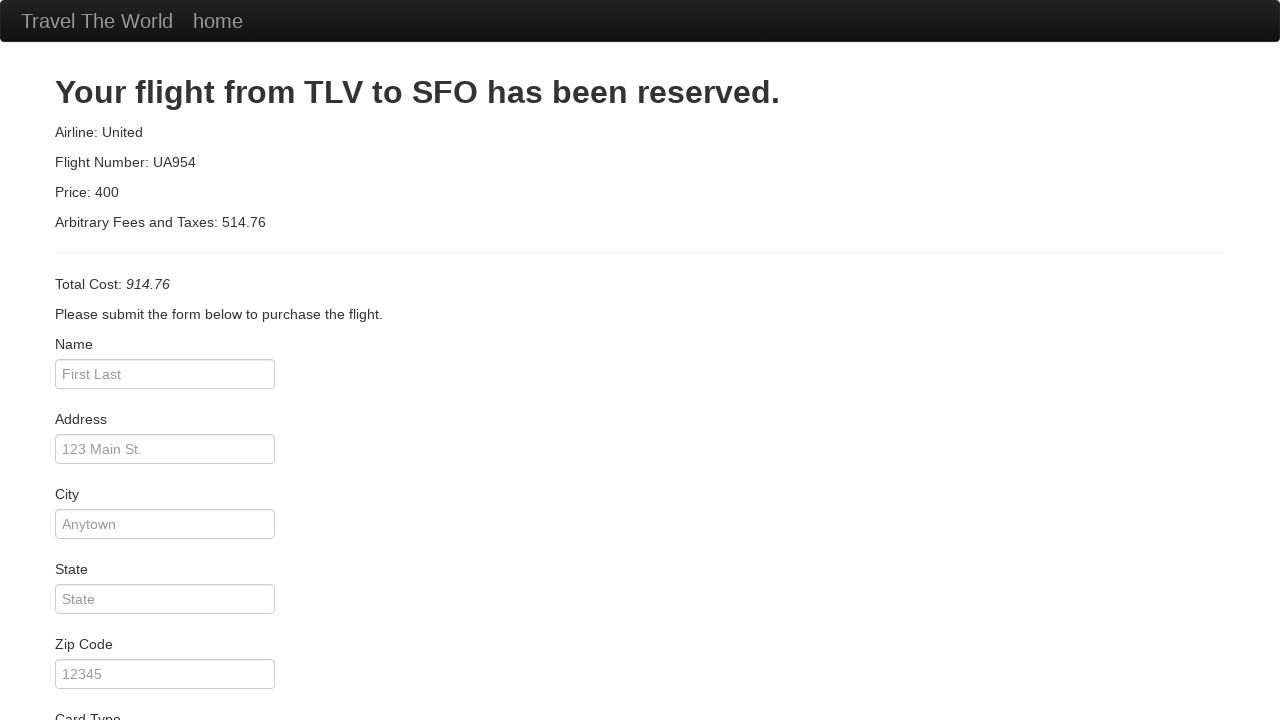

Reservation page loaded
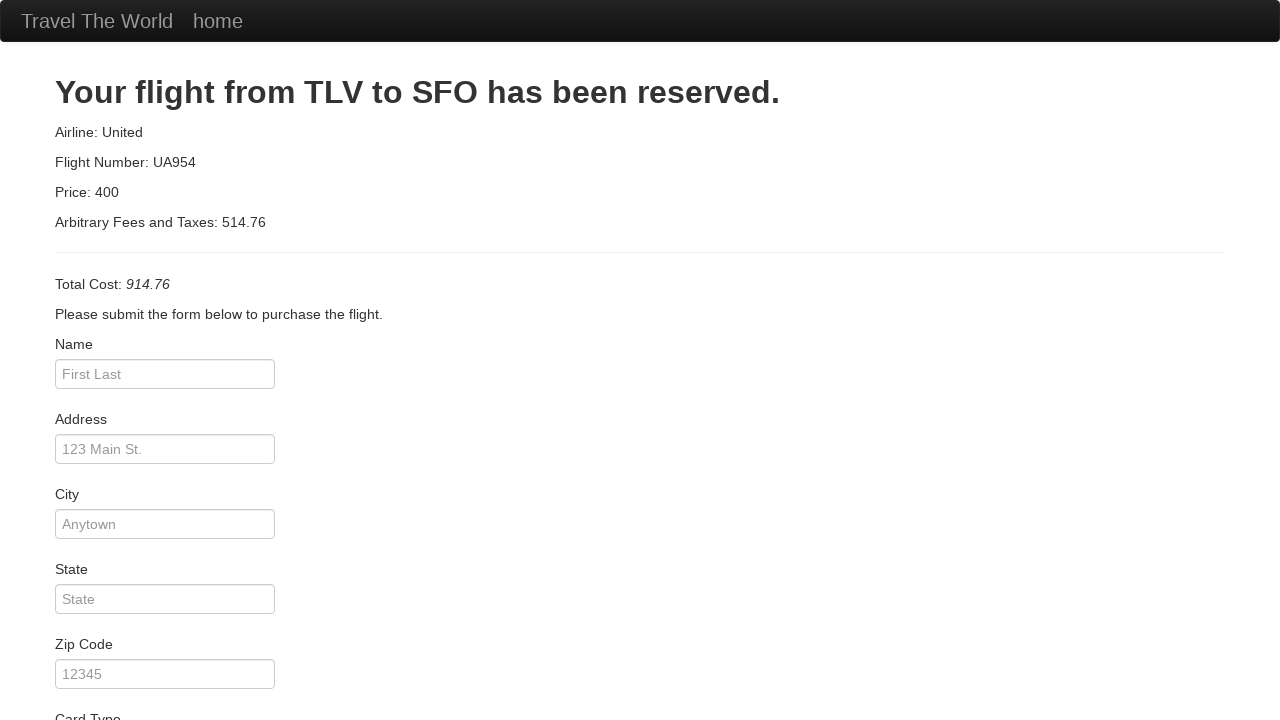

Entered passenger name: Bárbara Rodrigues on input[name='inputName']
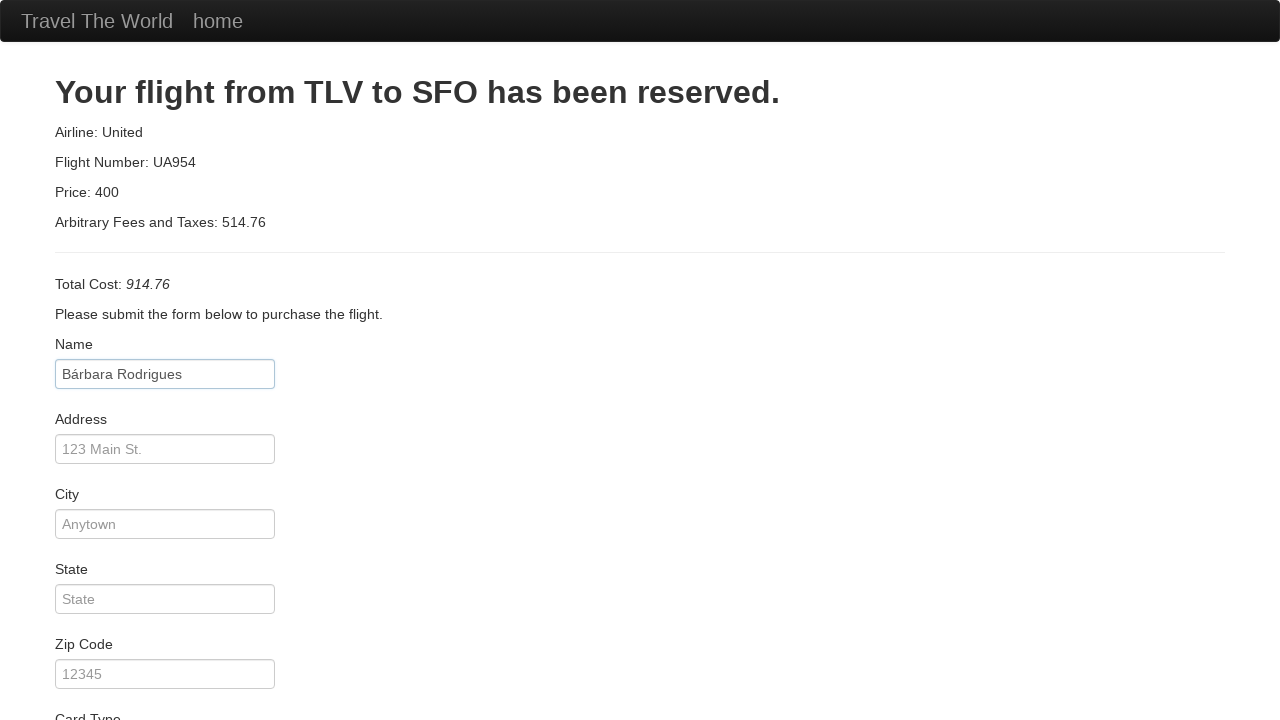

Entered address: Rua dos Caracois, 123 on input[name='address']
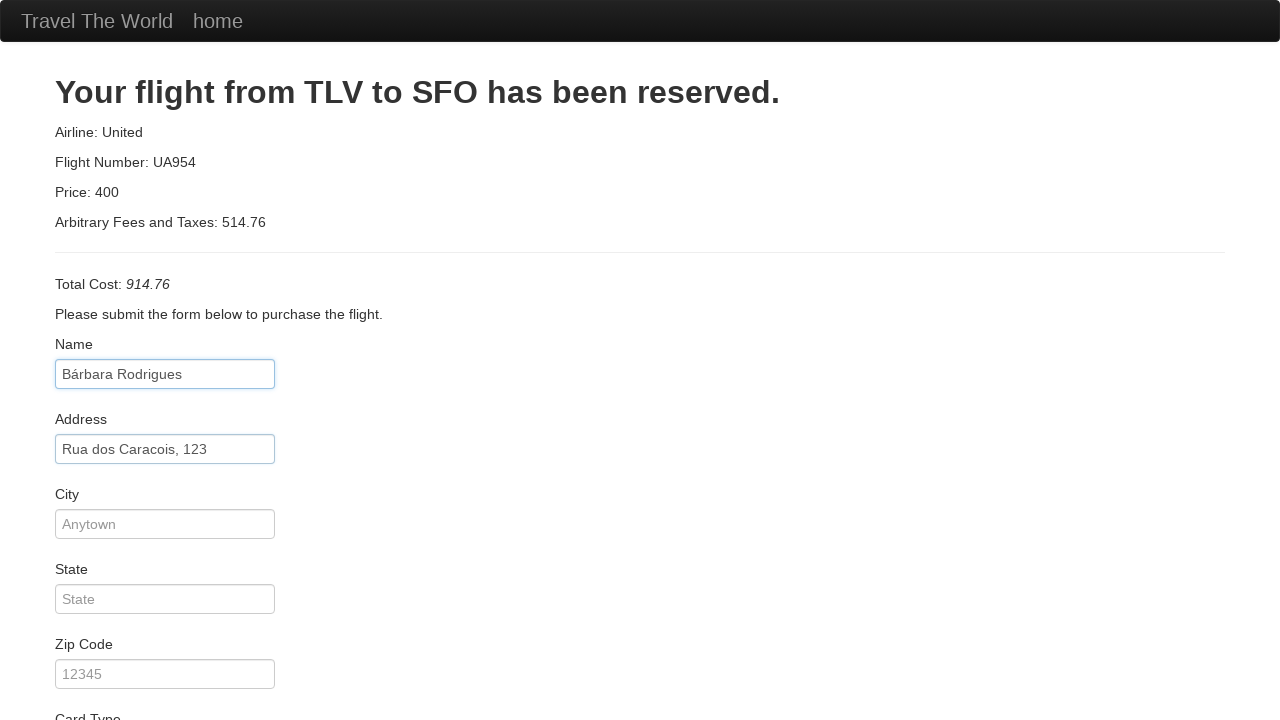

Entered city: Caracol on input[name='city']
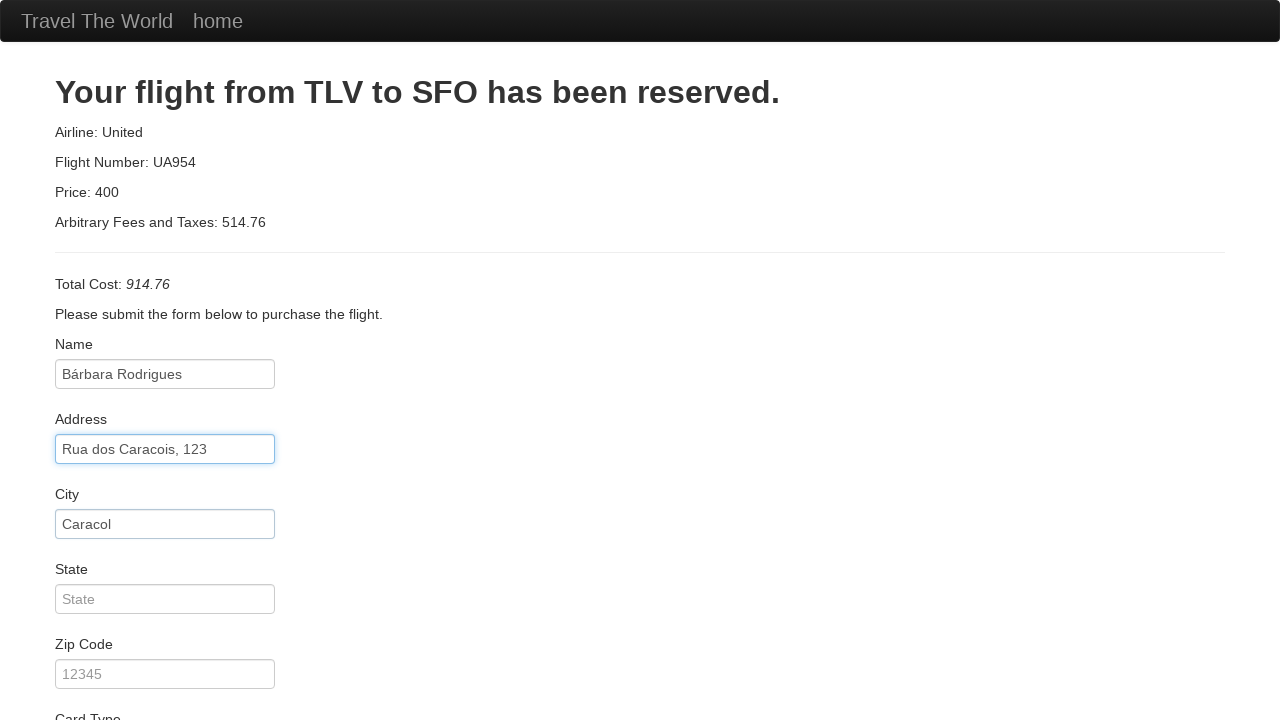

Entered state: MG on input[name='state']
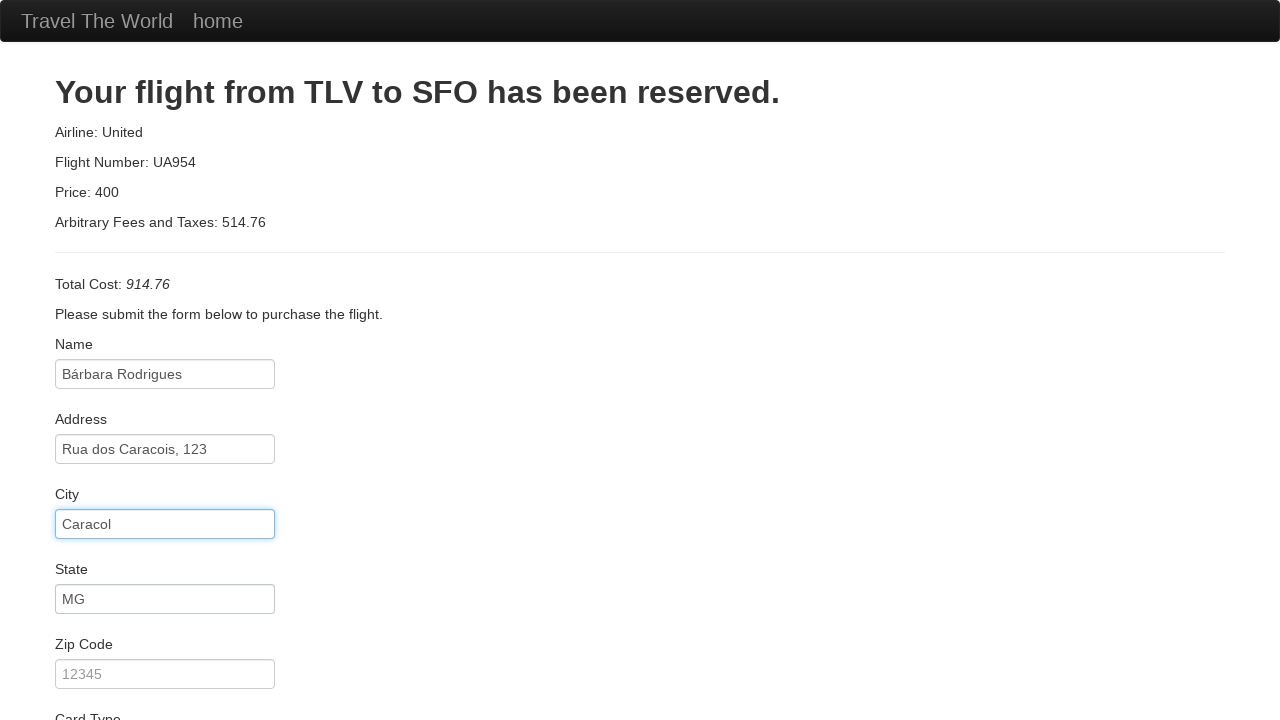

Entered zip code: 54321 on input[name='zipCode']
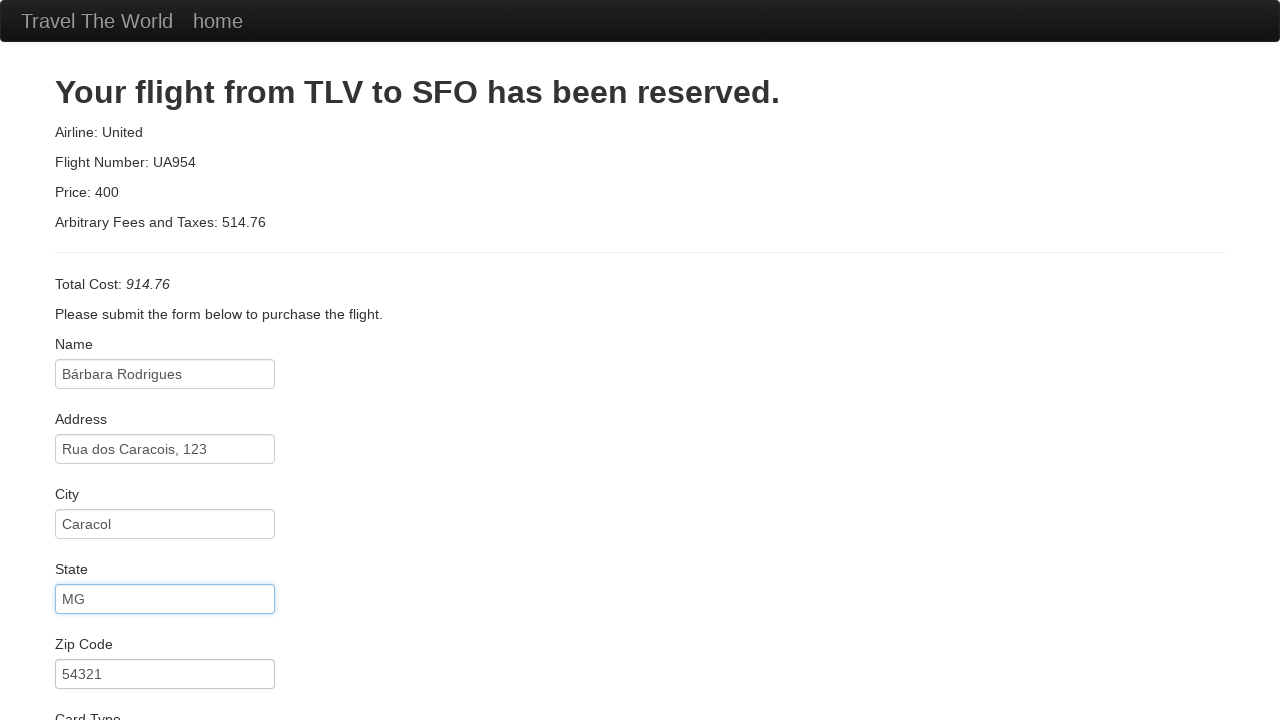

Clicked card type dropdown at (165, 360) on select[name='cardType']
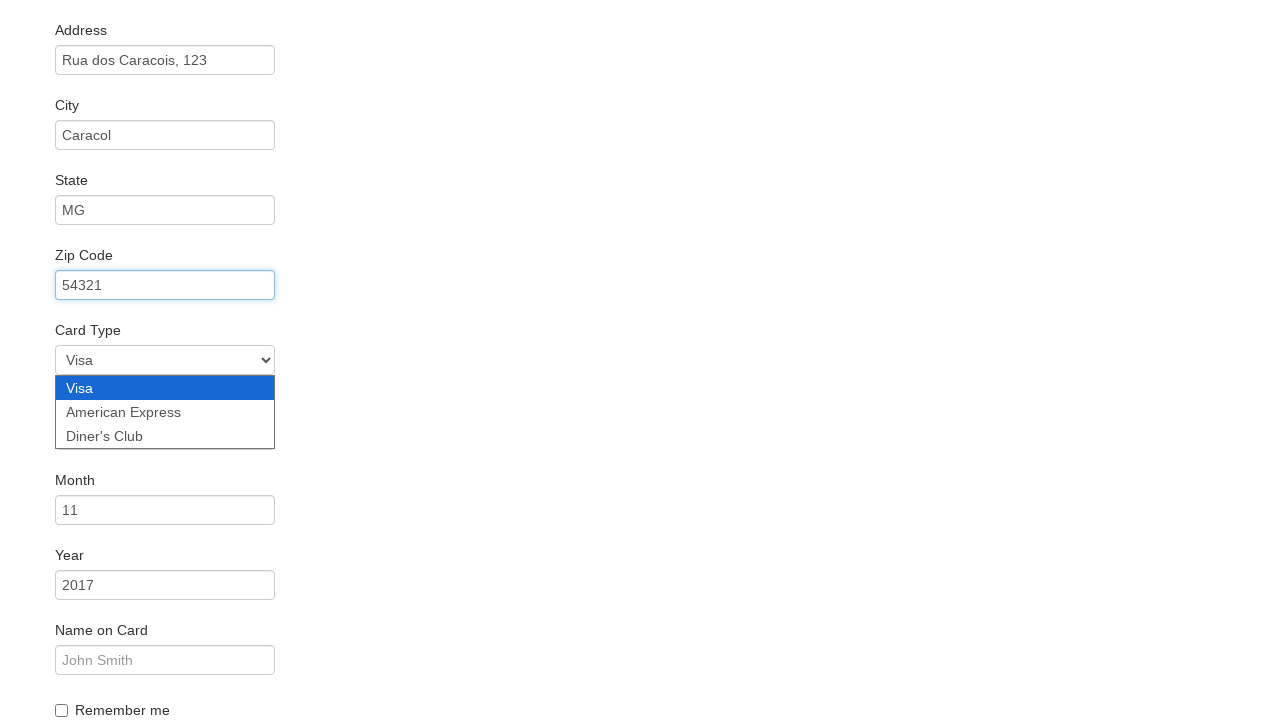

Selected second card type option on select[name='cardType']
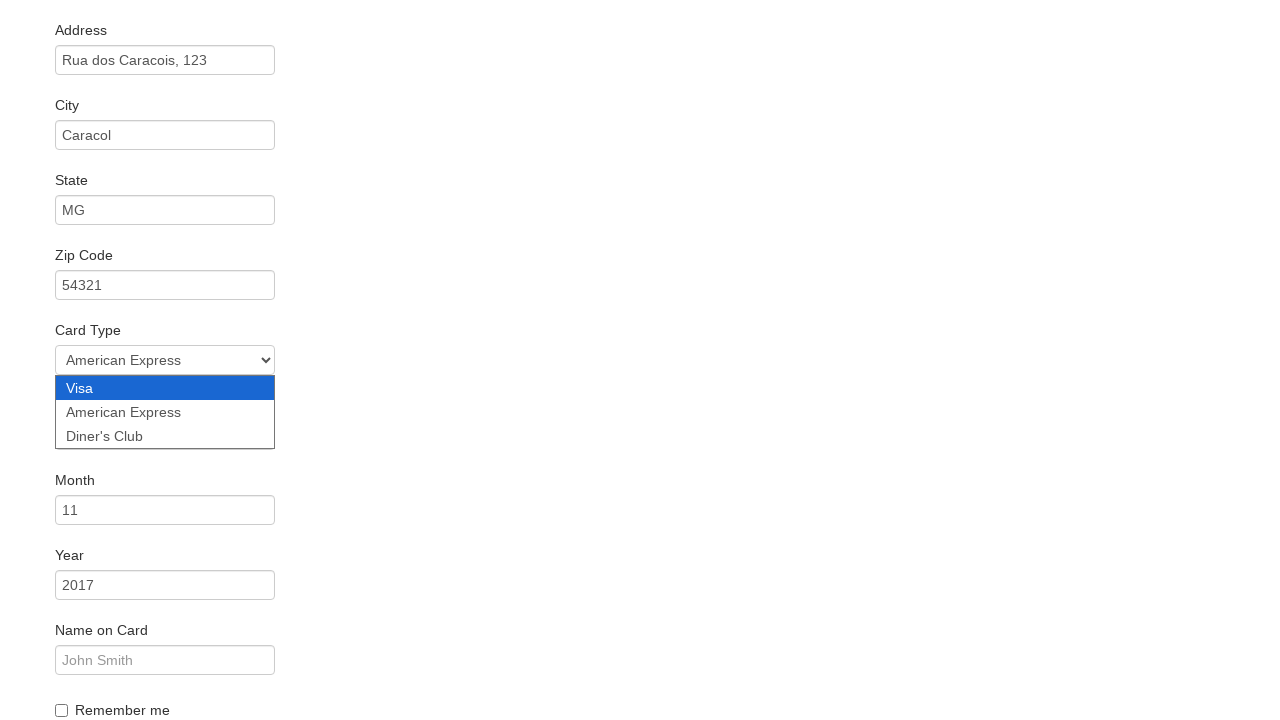

Entered credit card number: 624289428 on input[name='creditCardNumber']
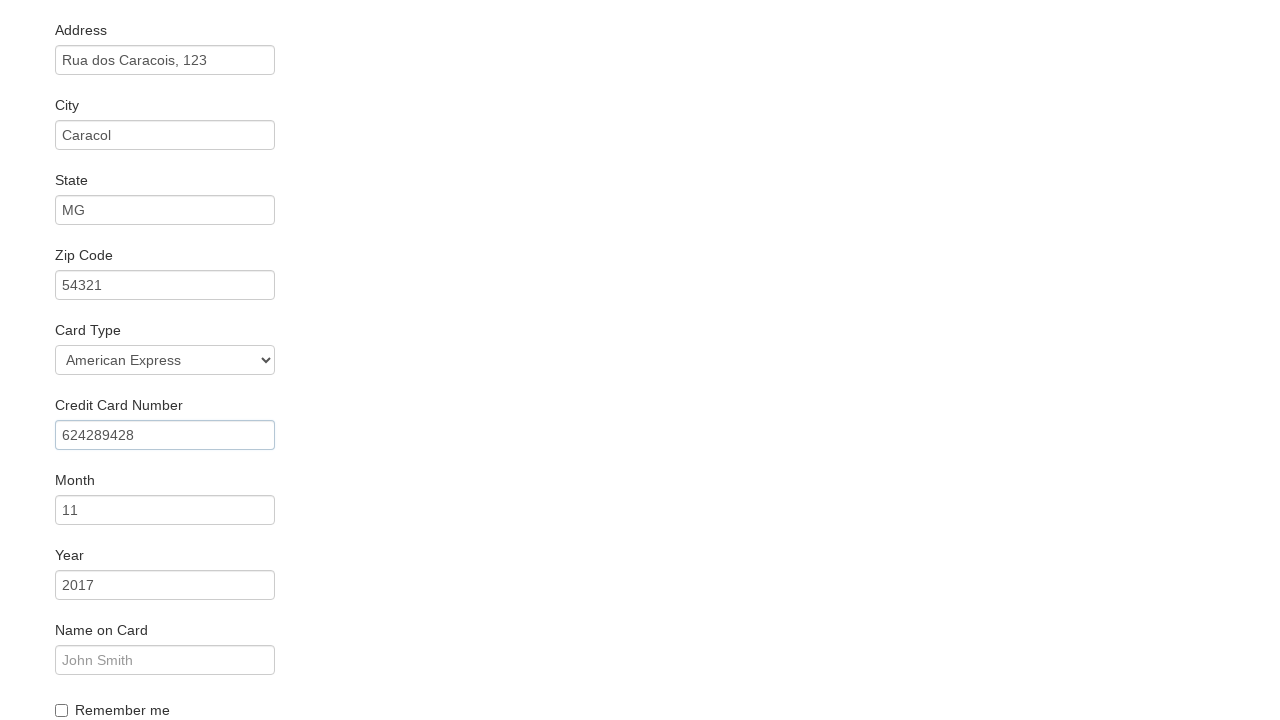

Entered card expiration month: 09 on input[name='creditCardMonth']
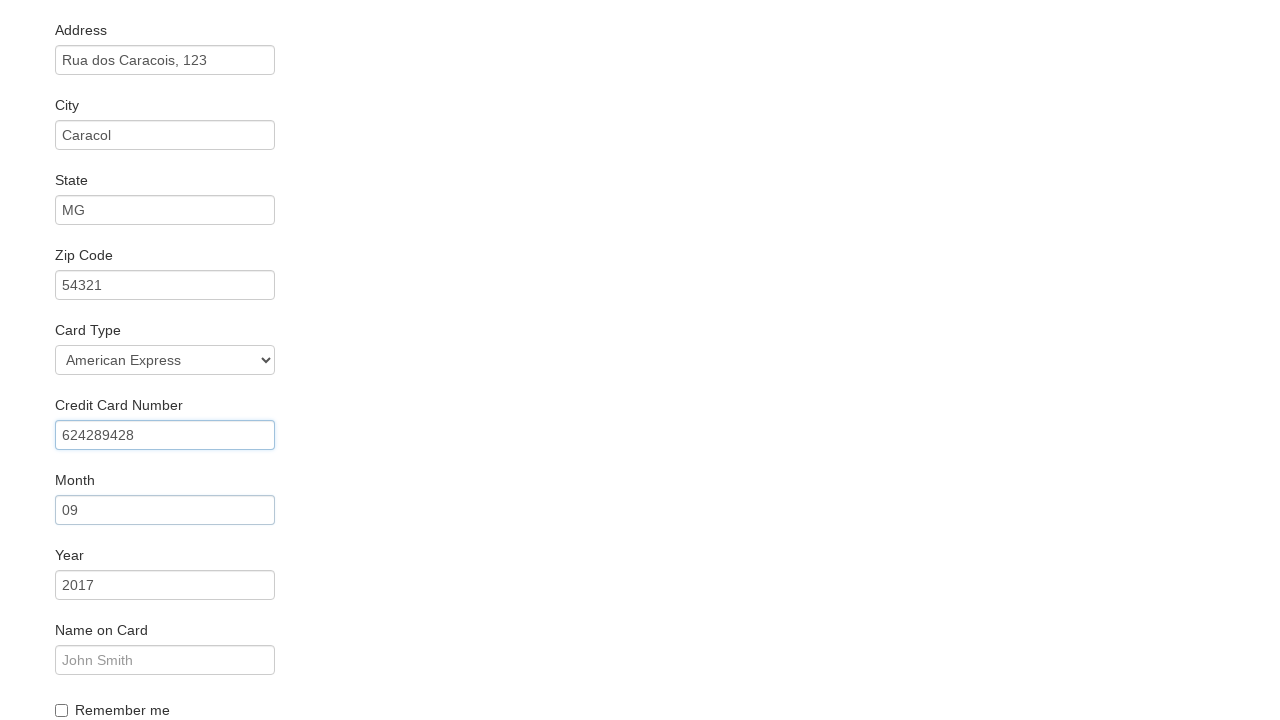

Entered card expiration year: 2030 on input[name='creditCardYear']
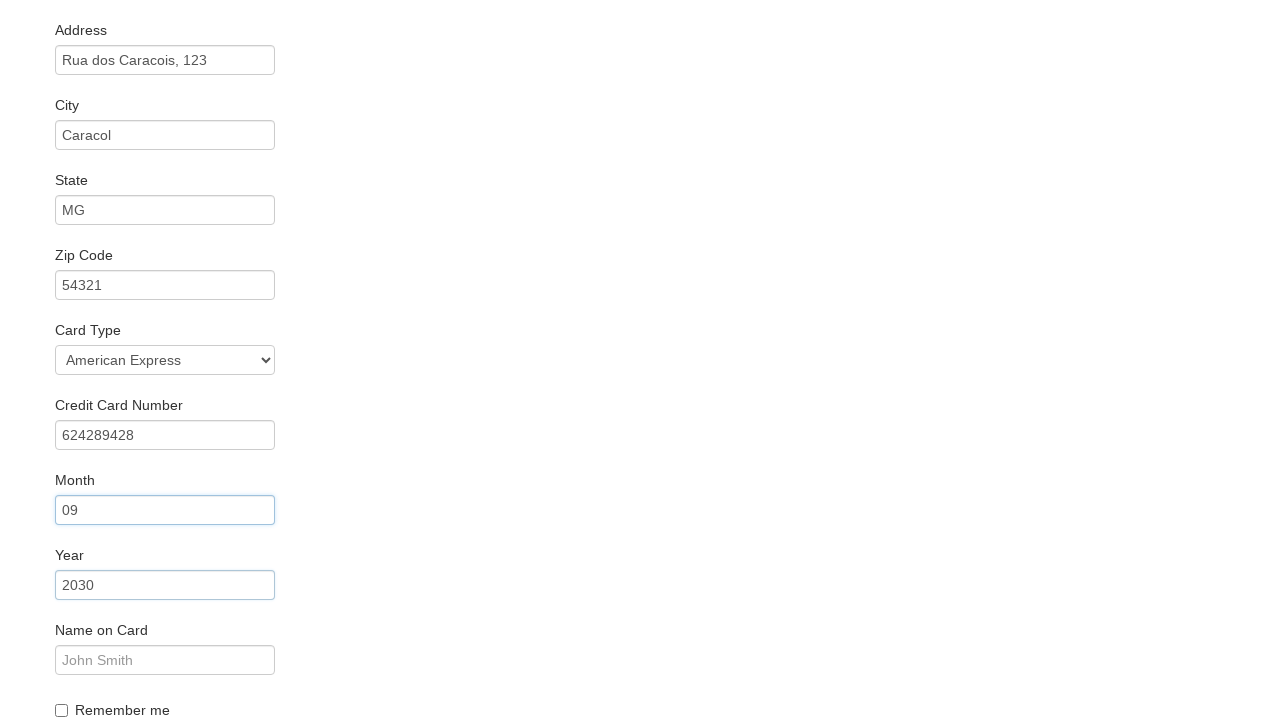

Entered cardholder name: Bárbara R. on input[name='nameOnCard']
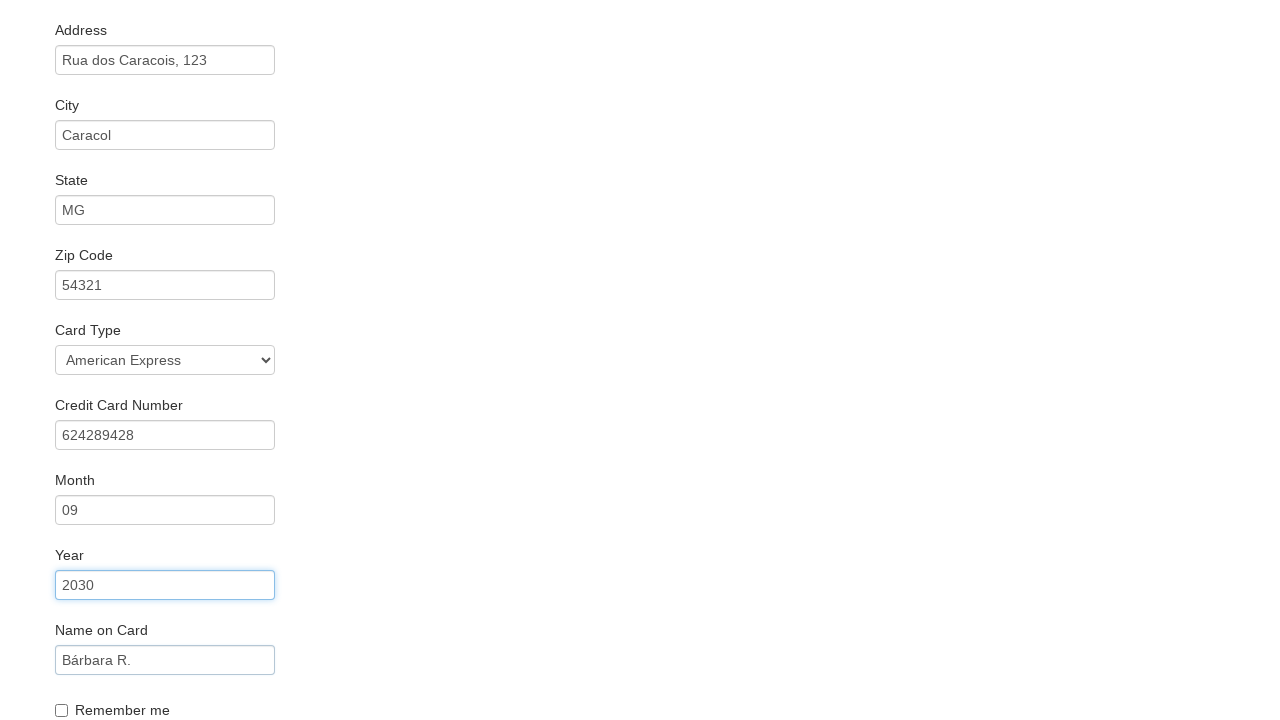

Checked 'Remember Me' checkbox at (62, 710) on input[name='rememberMe']
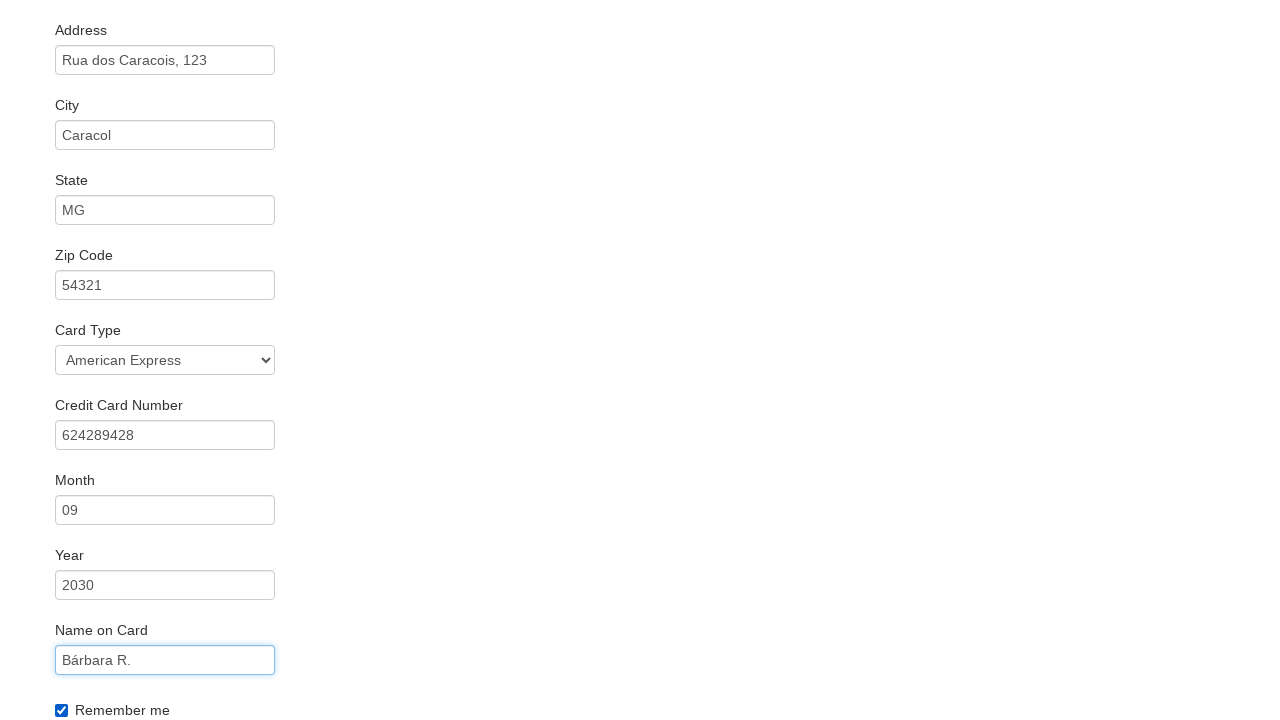

Clicked purchase button to complete flight booking at (118, 685) on input.btn.btn-primary
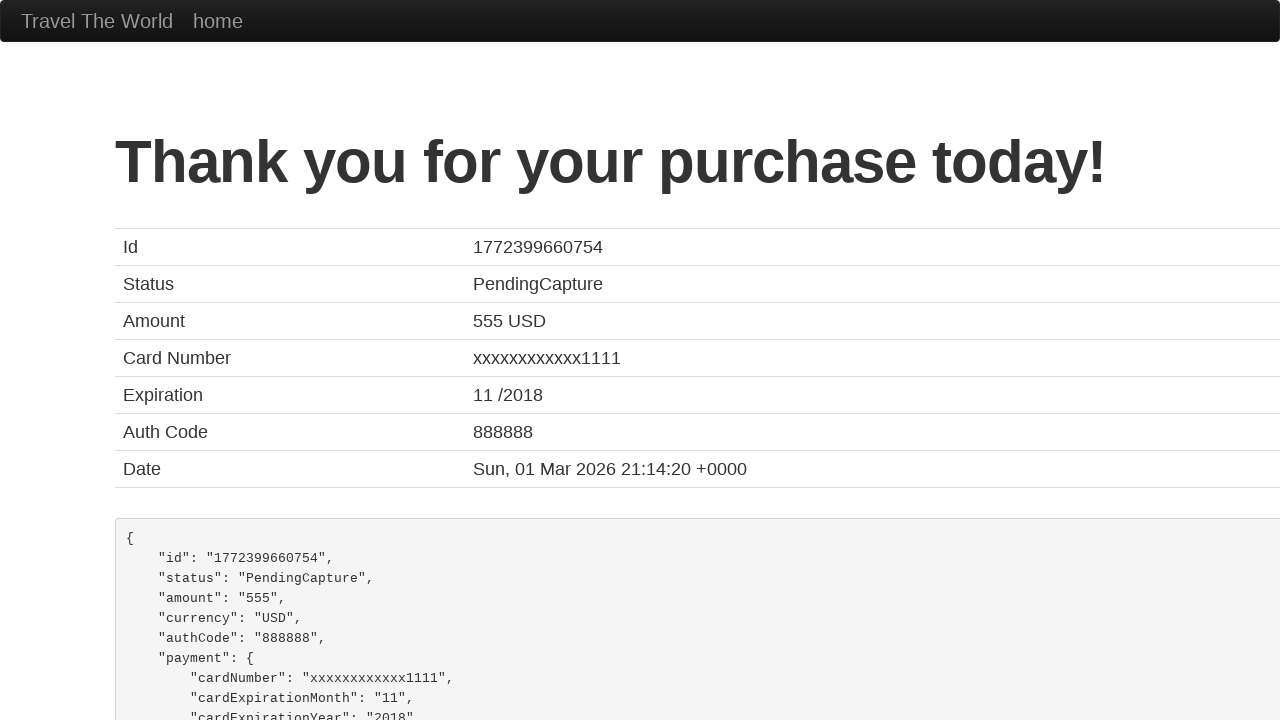

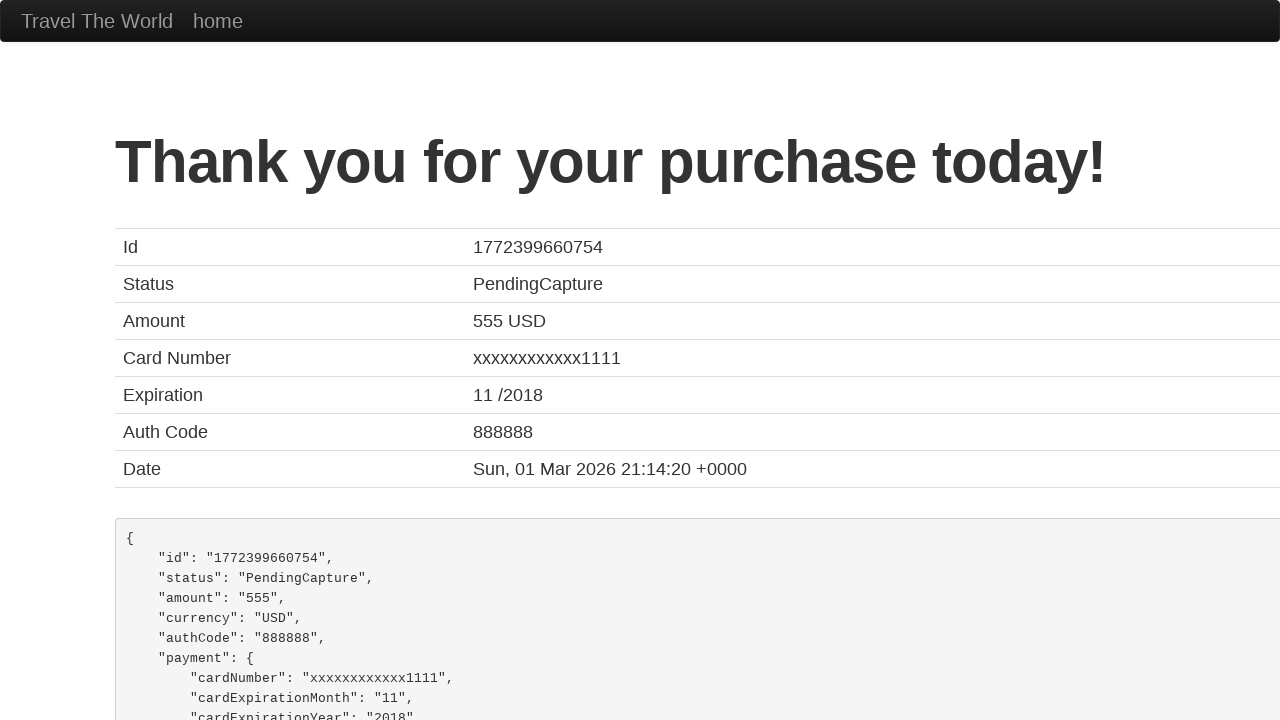